Tests that pressing a number after equals clears the result and shows the new number

Starting URL: http://mhunterak.github.io/calc.html

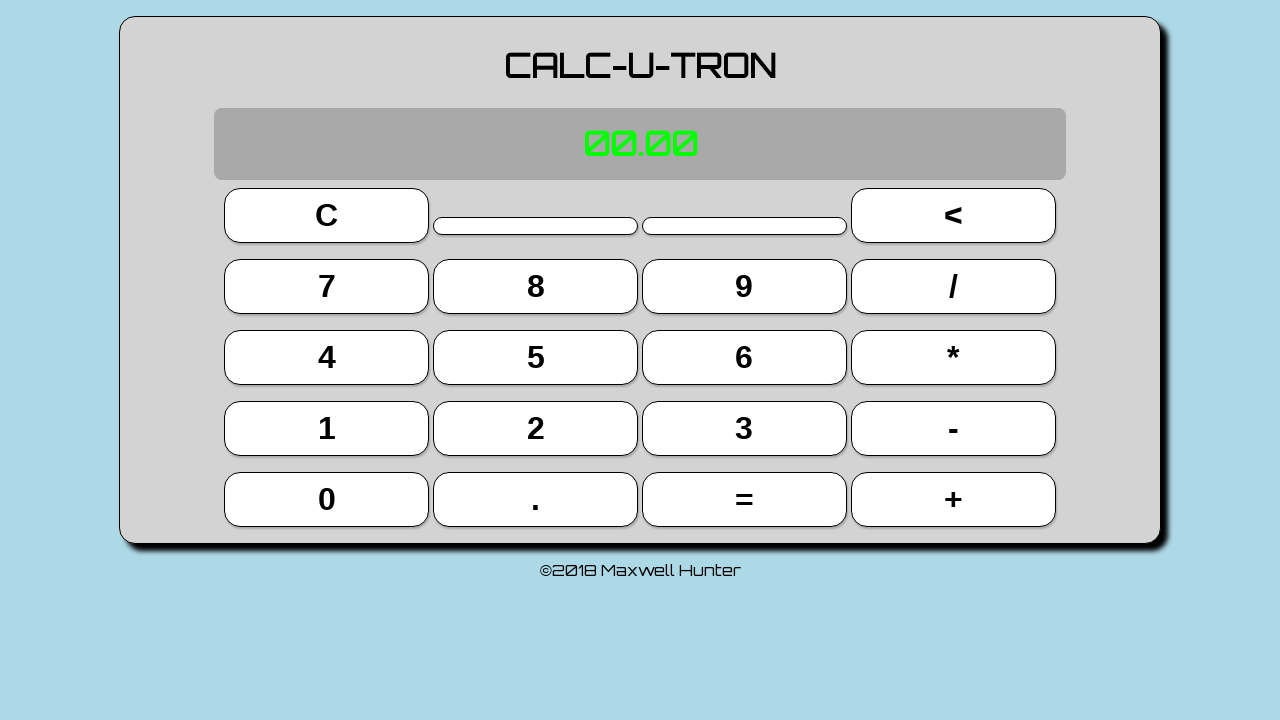

Waited for page to load (domcontentloaded)
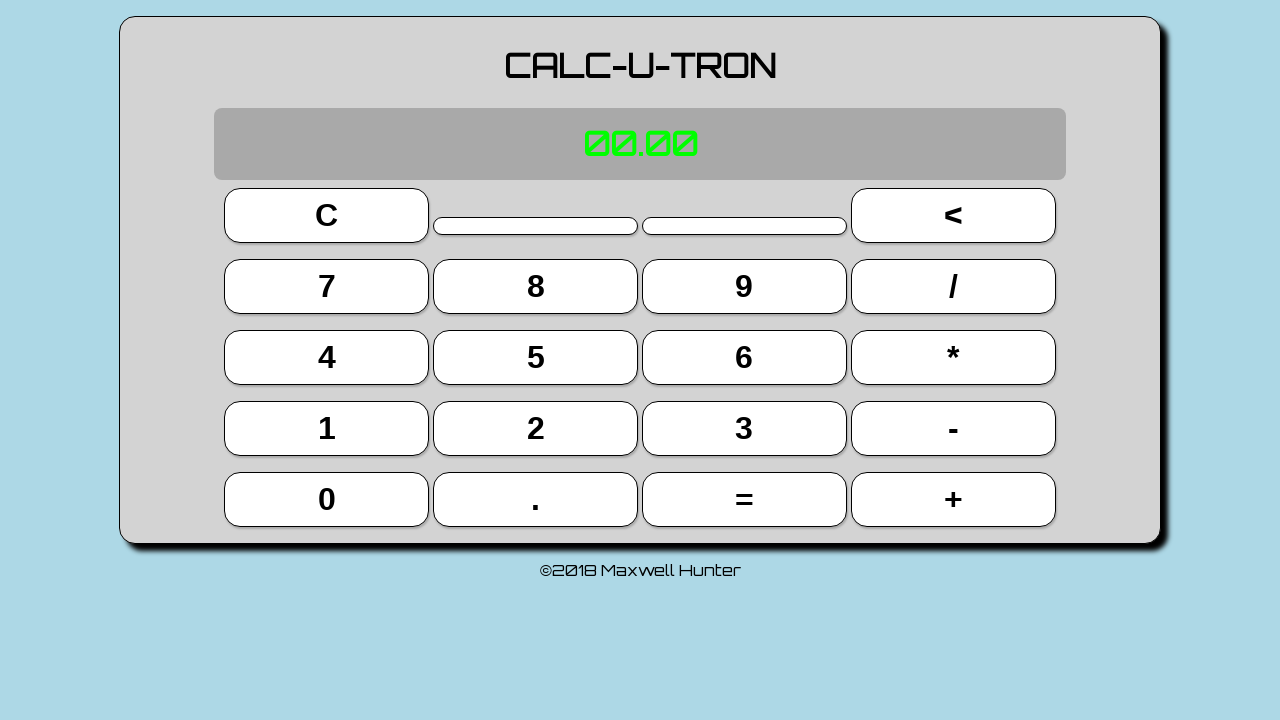

Reloaded page to clear calculator state
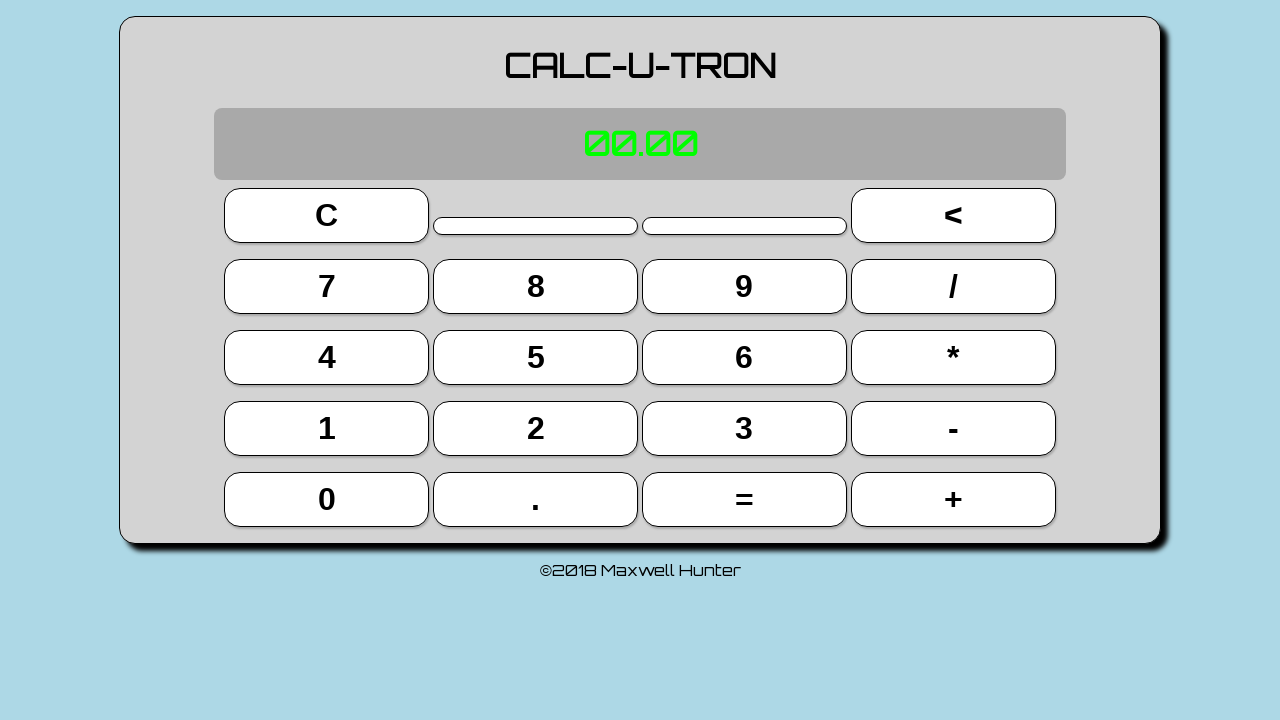

Located all calculator buttons
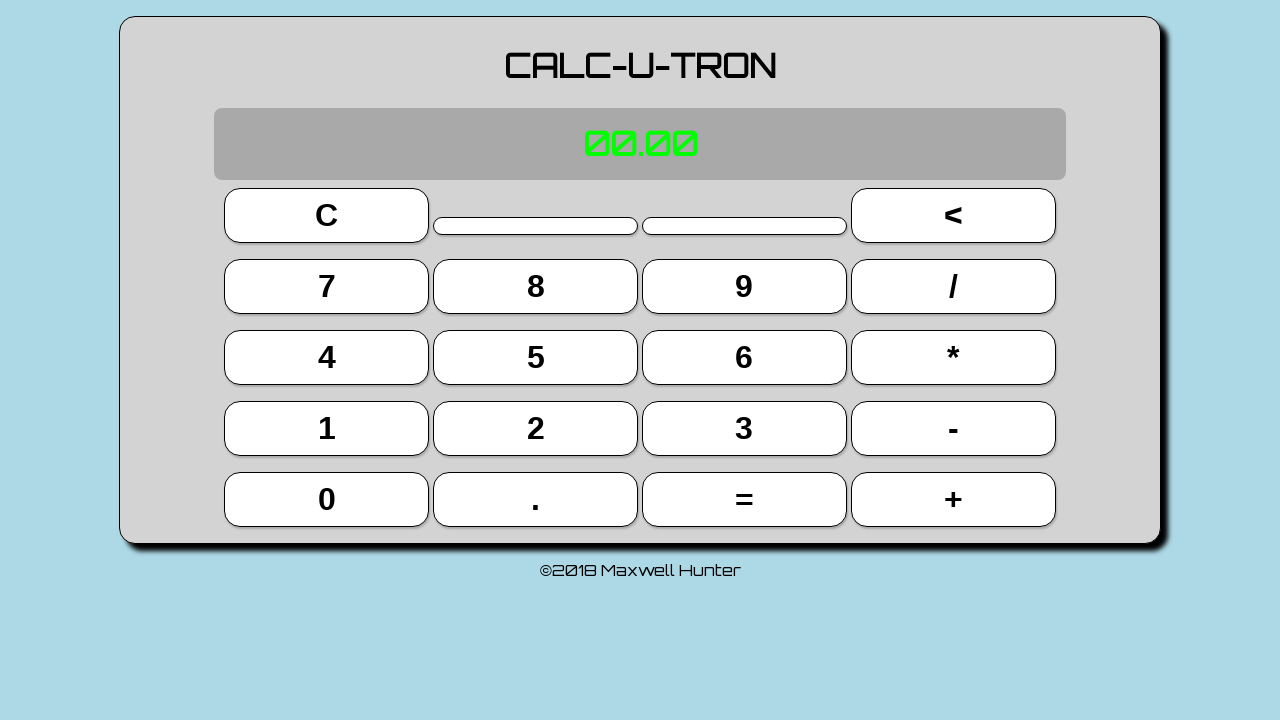

Retrieved references to number and operator buttons
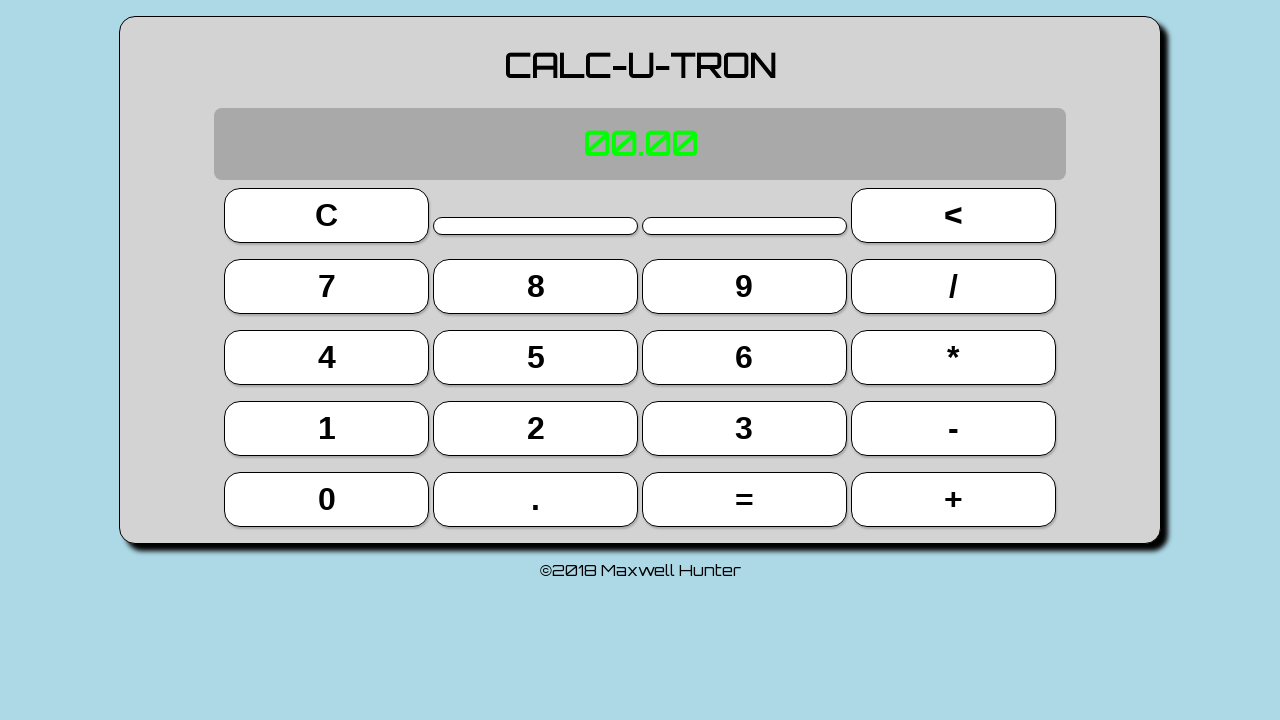

Clicked button 5 at (536, 357) on button >> nth=9
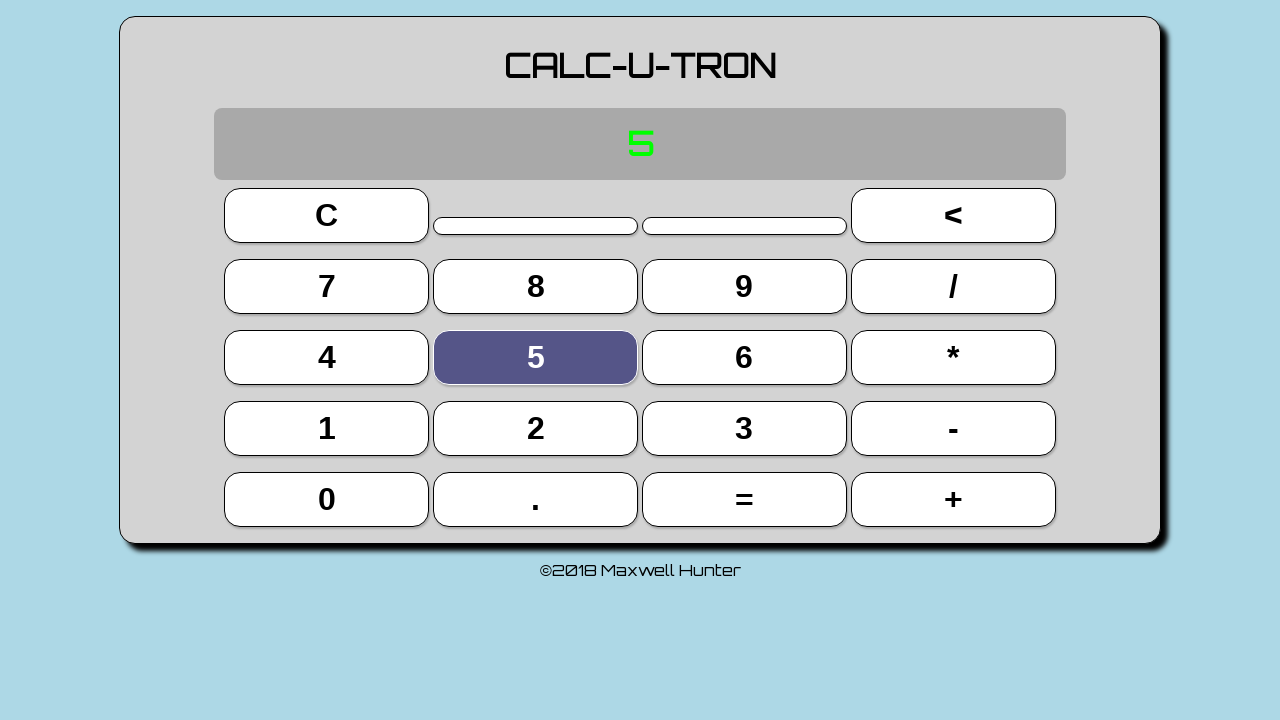

Clicked plus operator button at (953, 499) on button >> nth=19
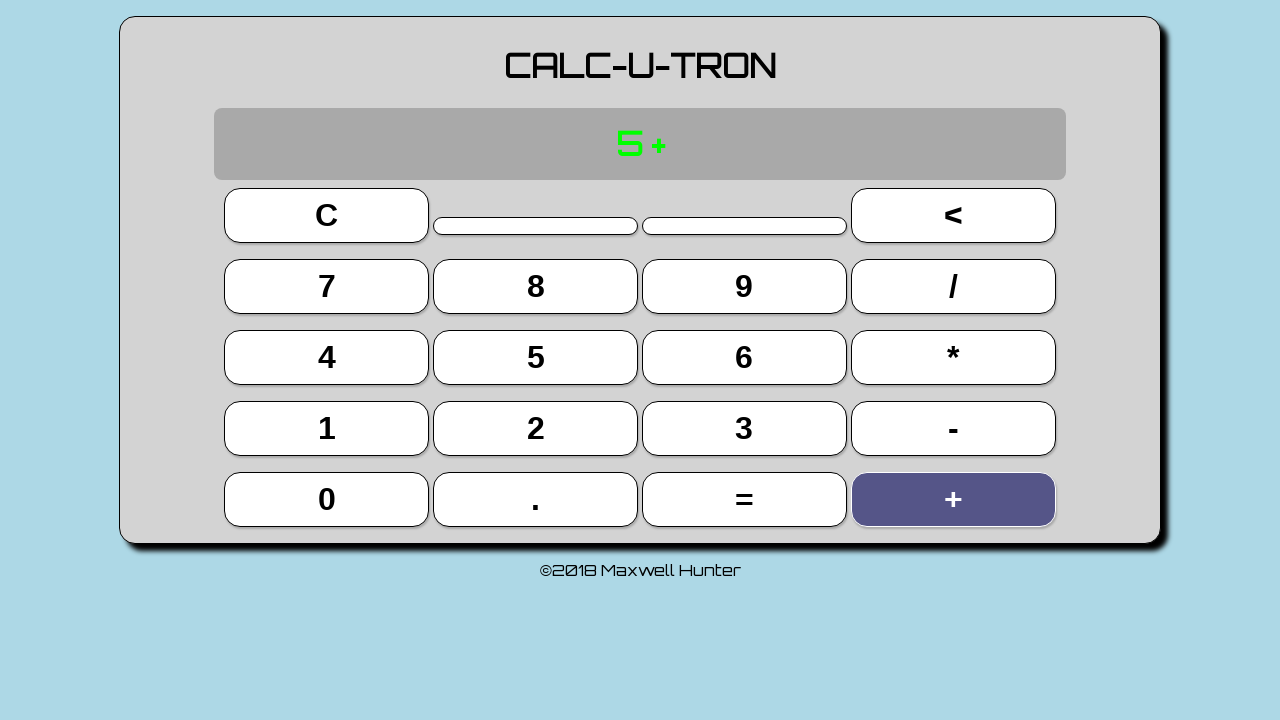

Clicked button 7 at (327, 286) on button >> nth=4
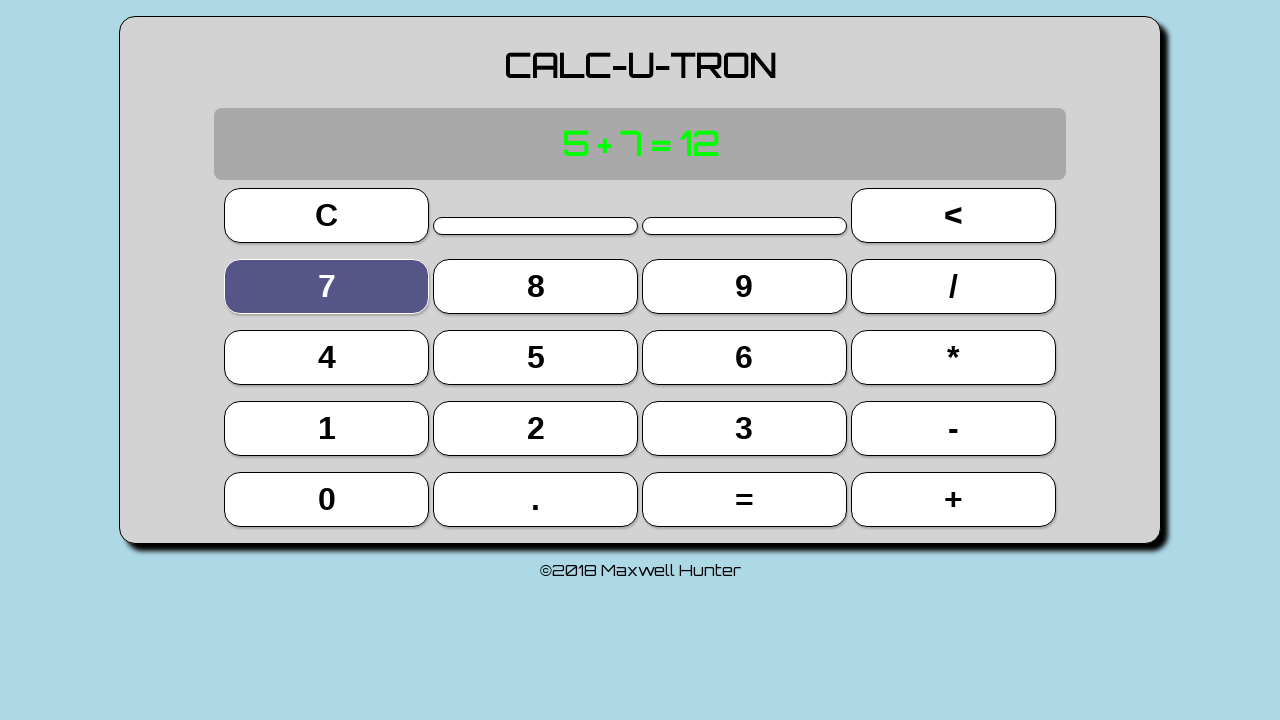

Clicked equals button (5 + 7 = 12) at (744, 499) on button >> nth=18
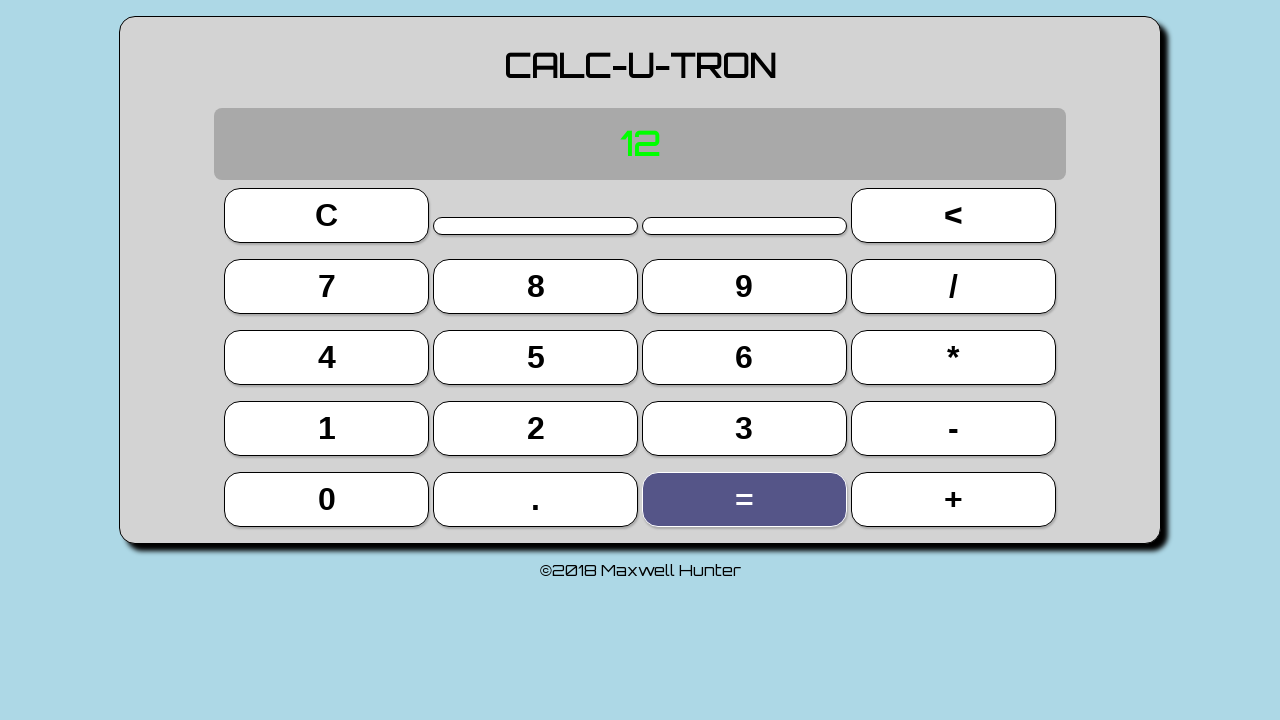

Clicked button 2 after equals to test clearing result at (536, 428) on button >> nth=13
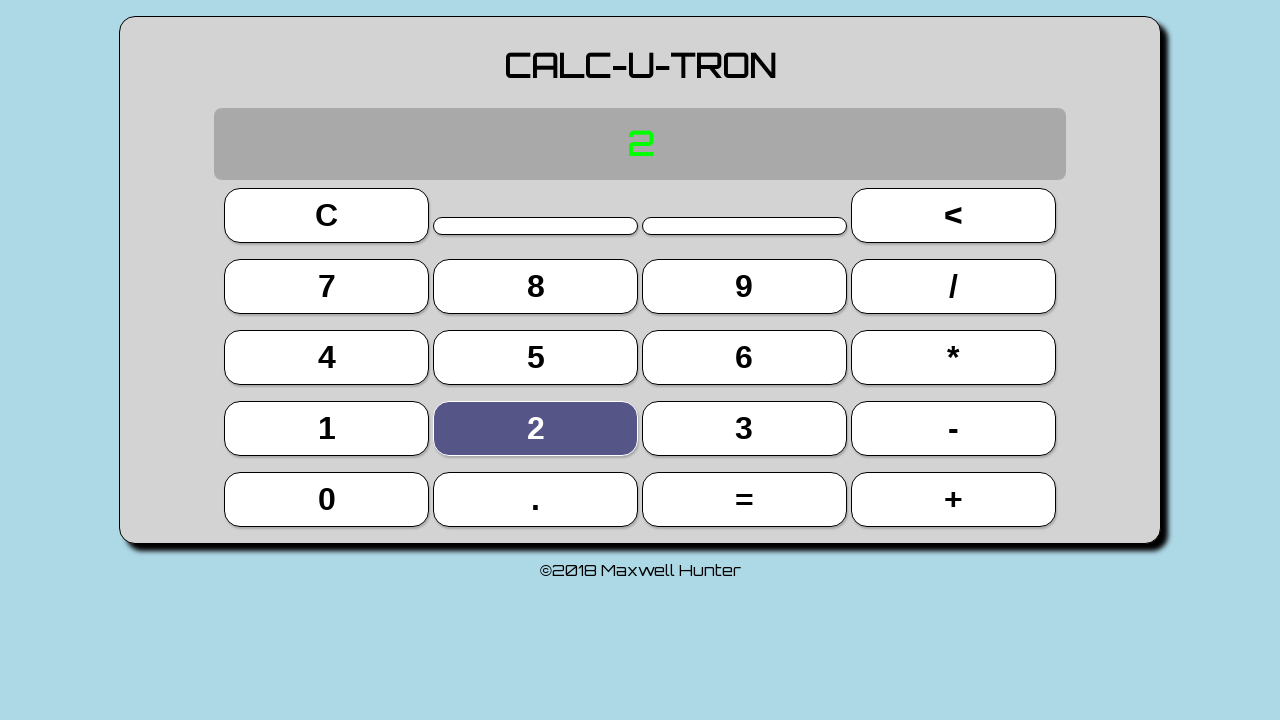

Located display element
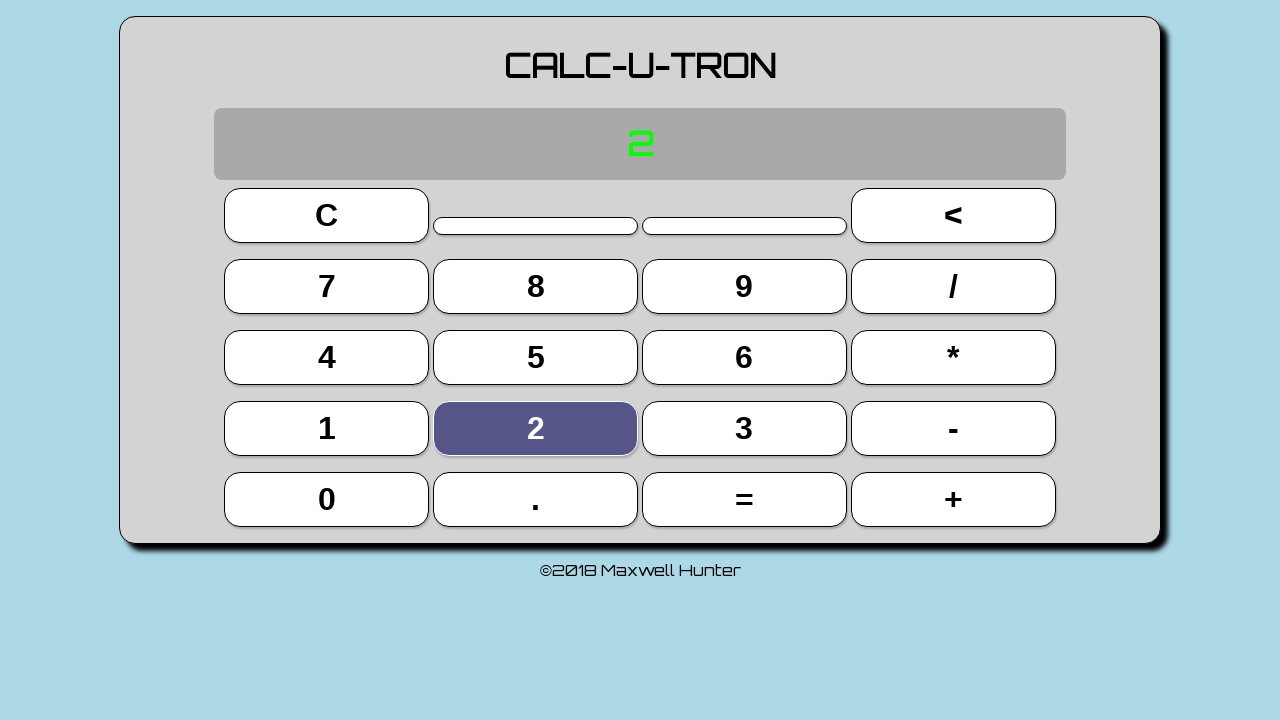

Verified display shows '2' (result cleared after number pressed)
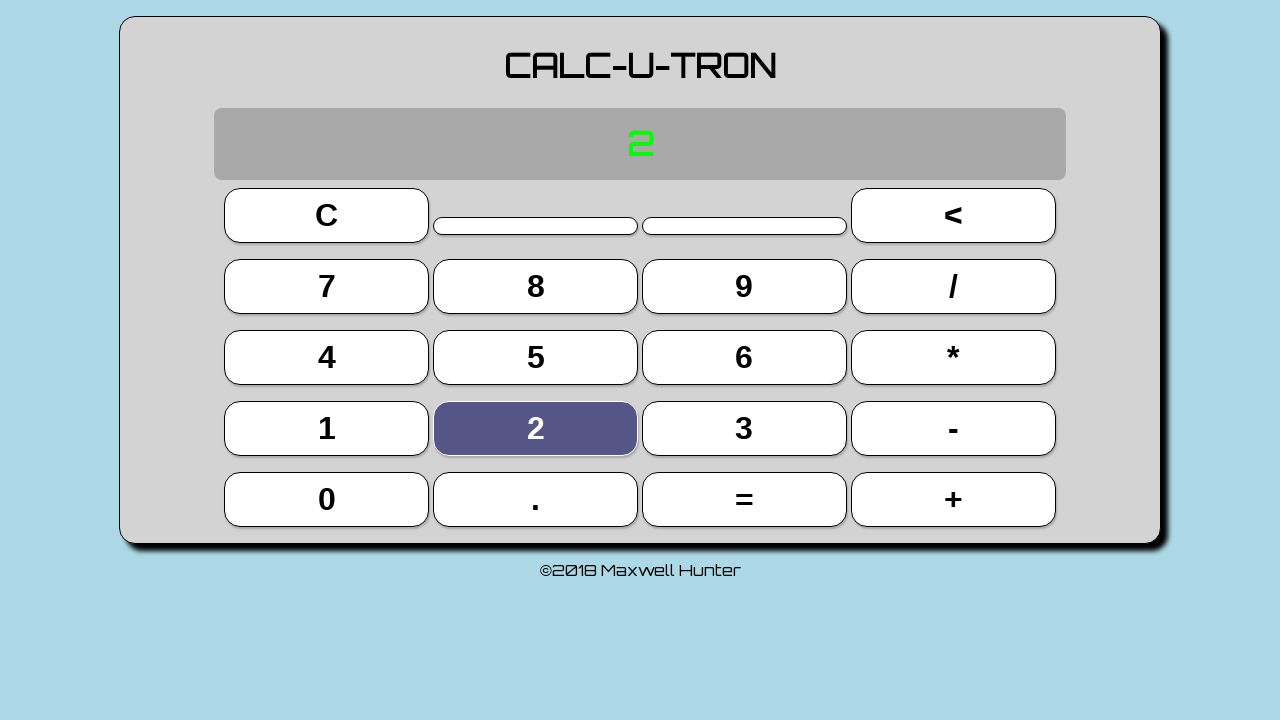

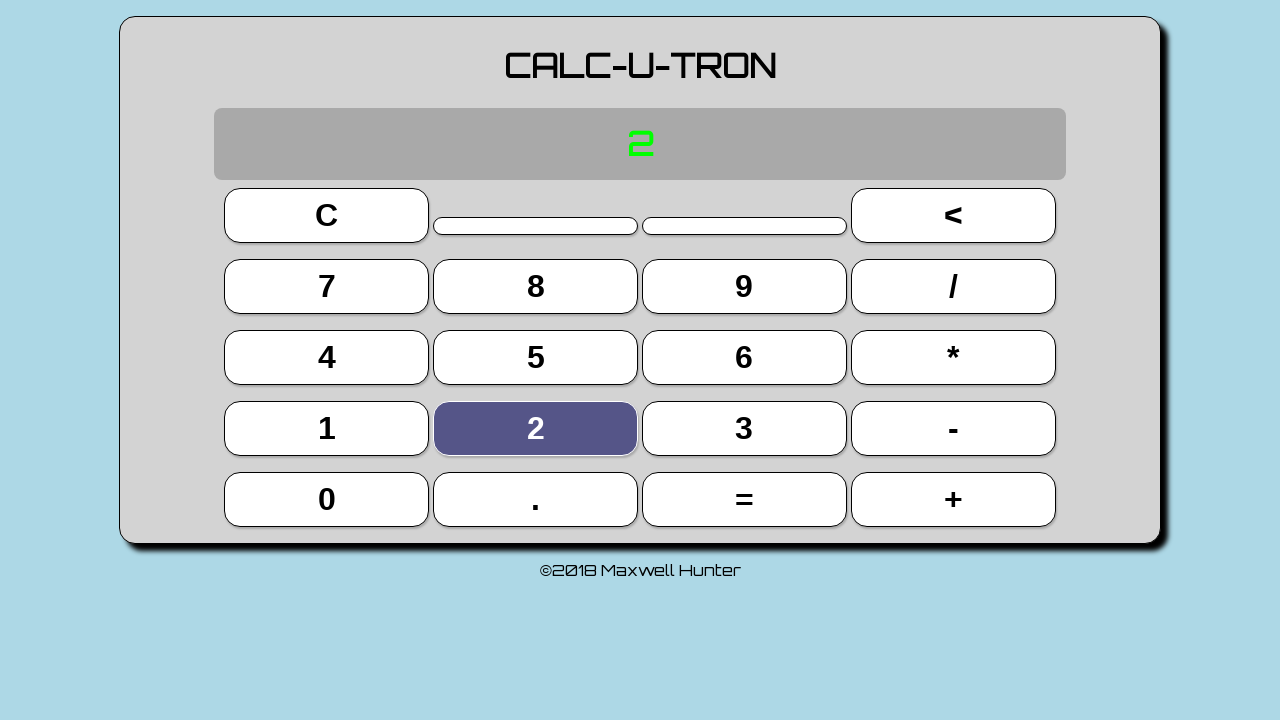